Navigates to Zoom website and verifies the page loads by checking the page title is accessible.

Starting URL: http://www.zoom.com

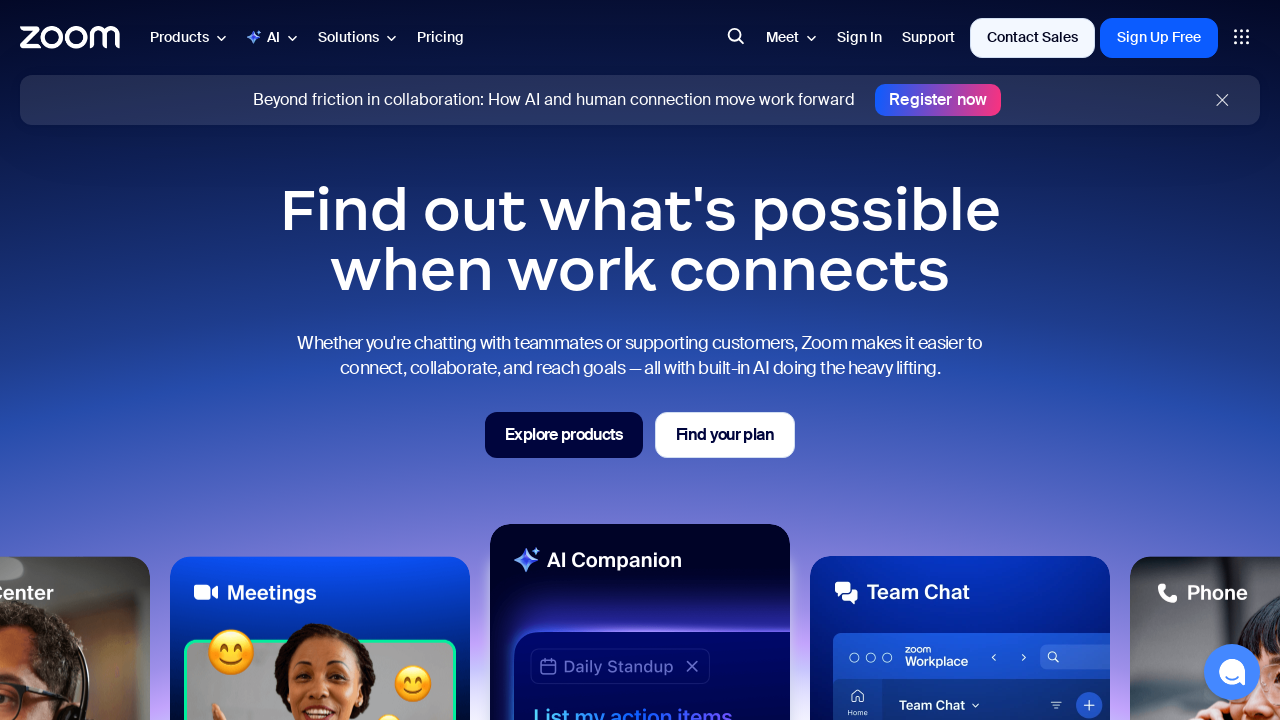

Navigated to Zoom website at http://www.zoom.com
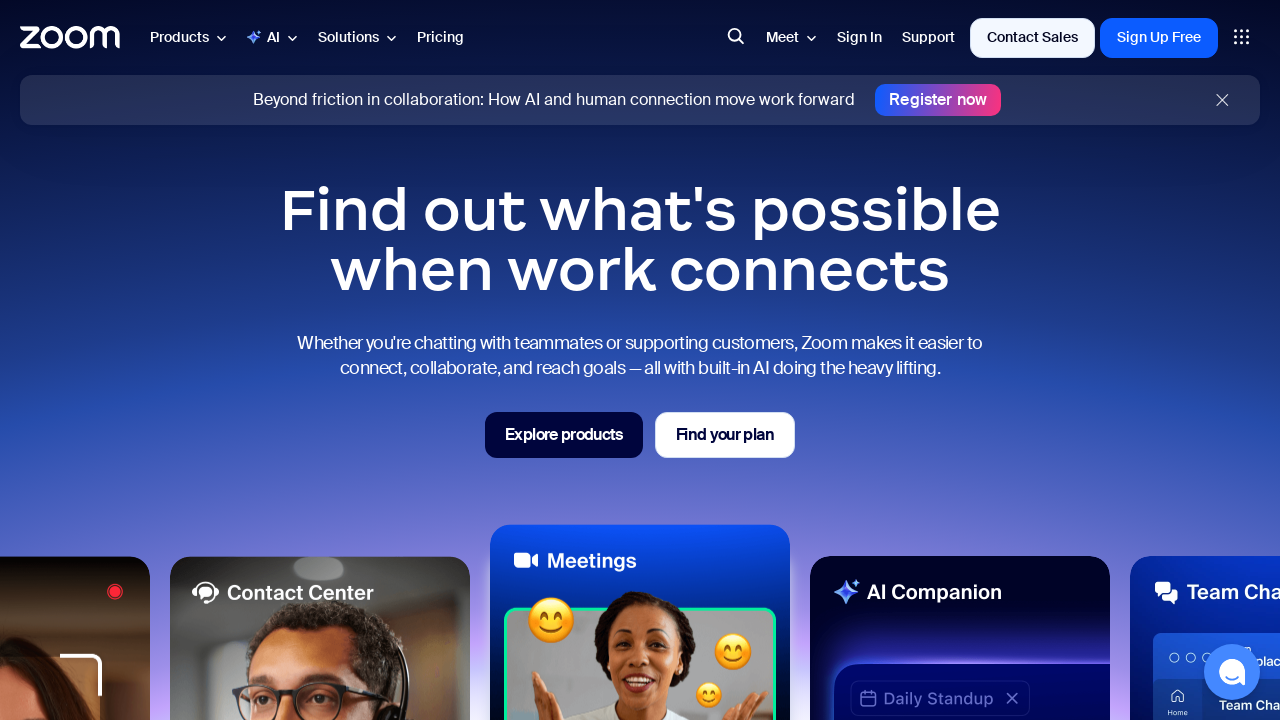

Page DOM content fully loaded
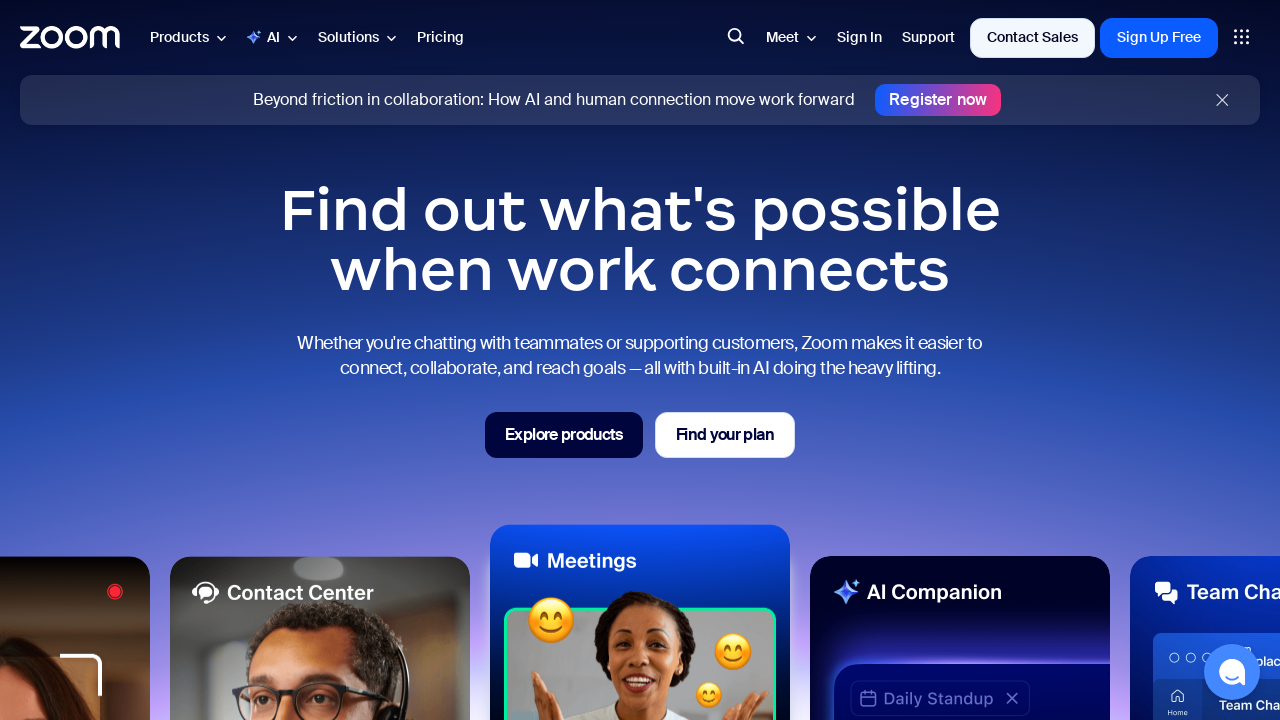

Retrieved page title: One platform to connect | Zoom
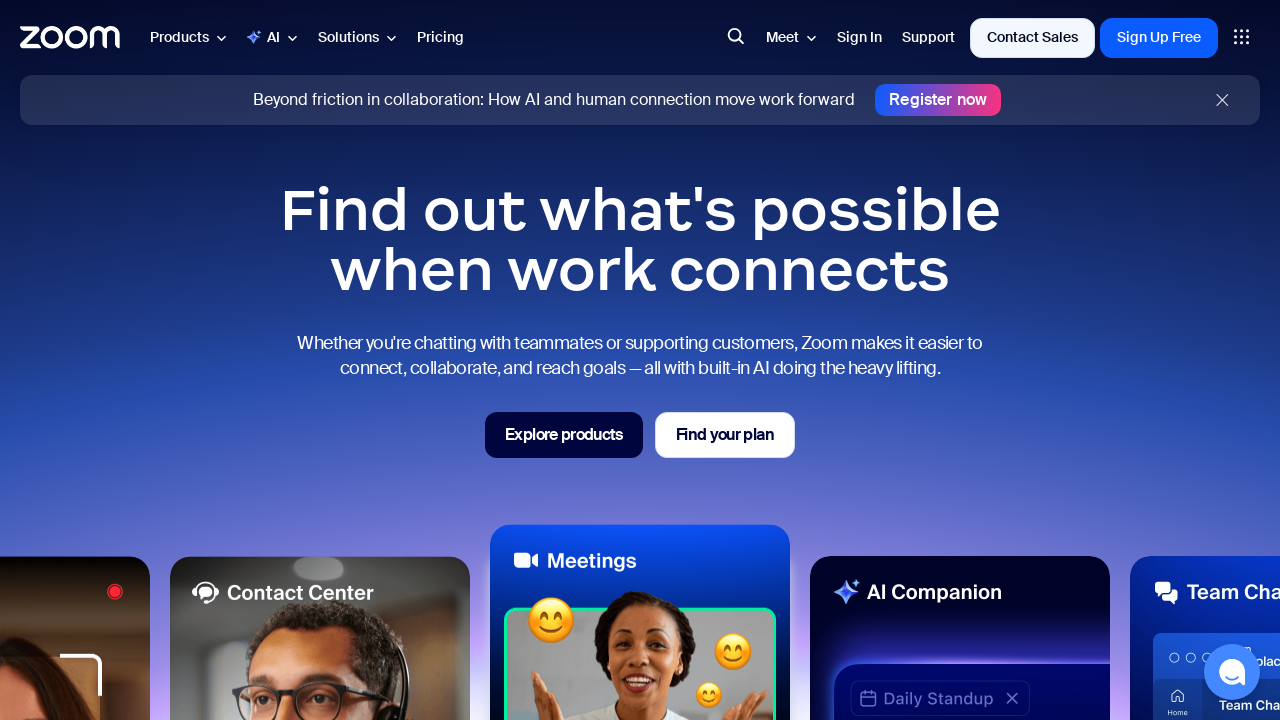

Verified page title is not empty and accessible
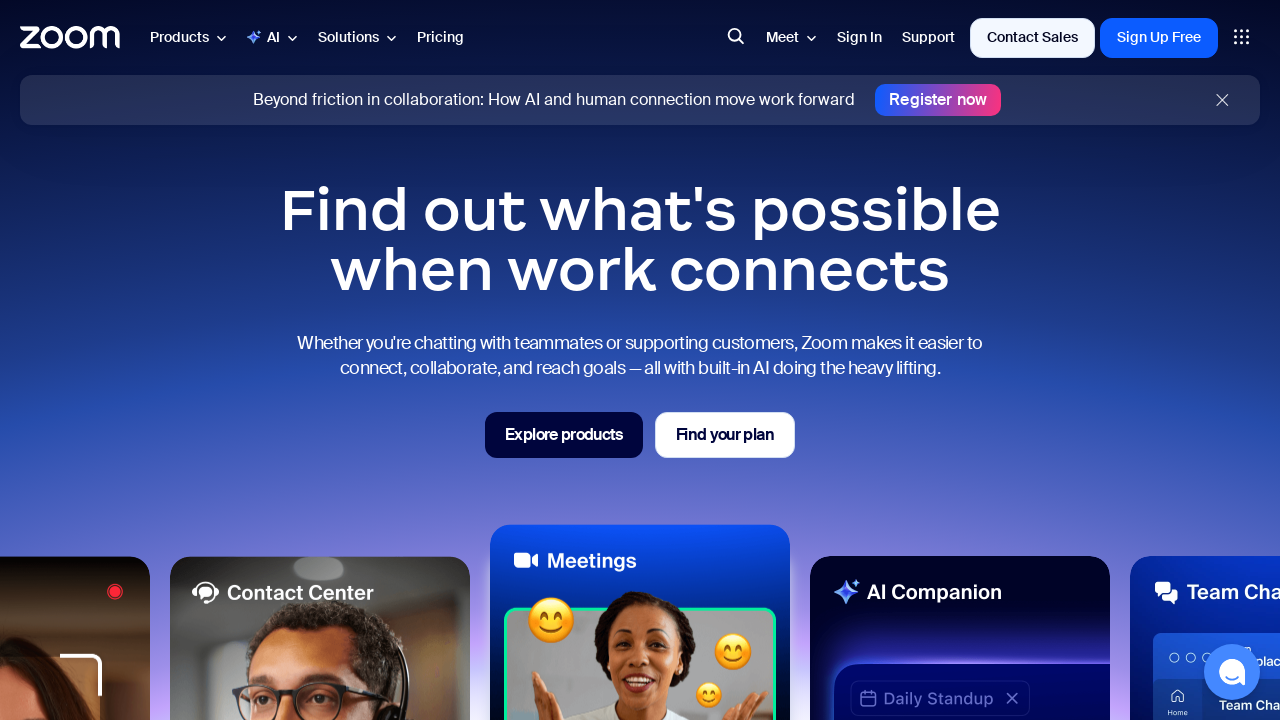

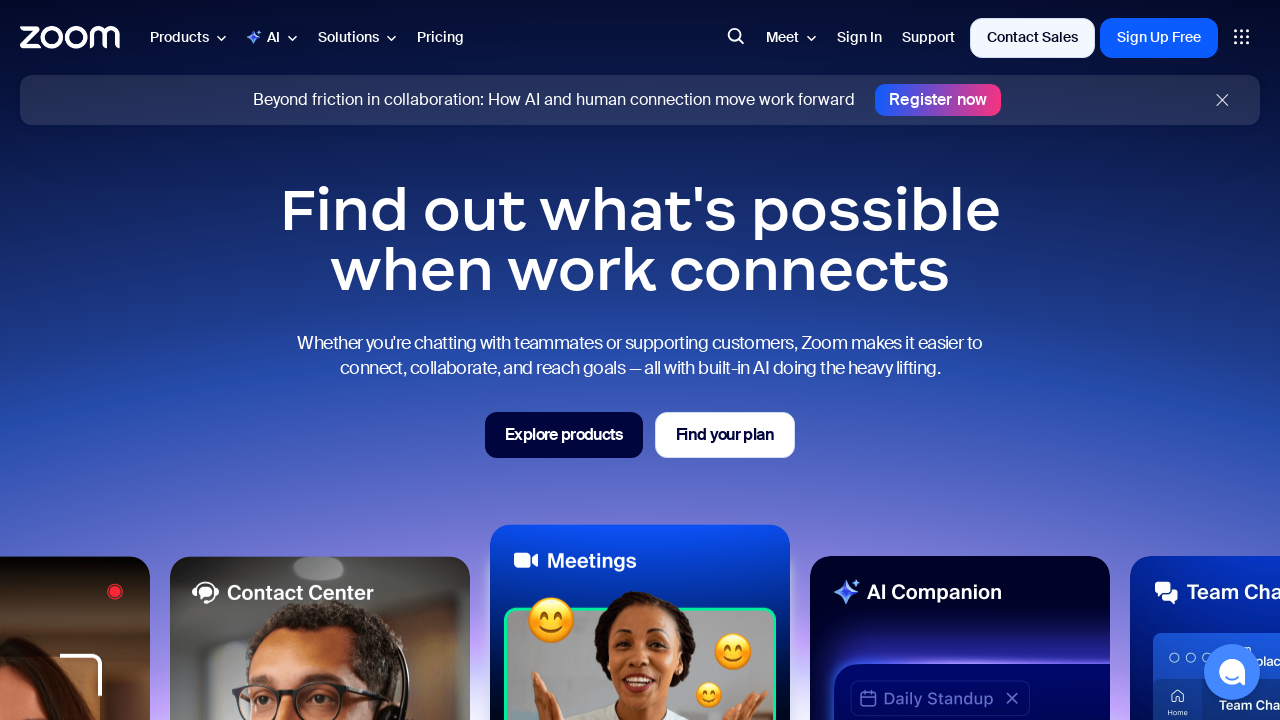